Tests that the DemoBlaze homepage loads and category items are displayed in the navigation.

Starting URL: https://www.demoblaze.com/

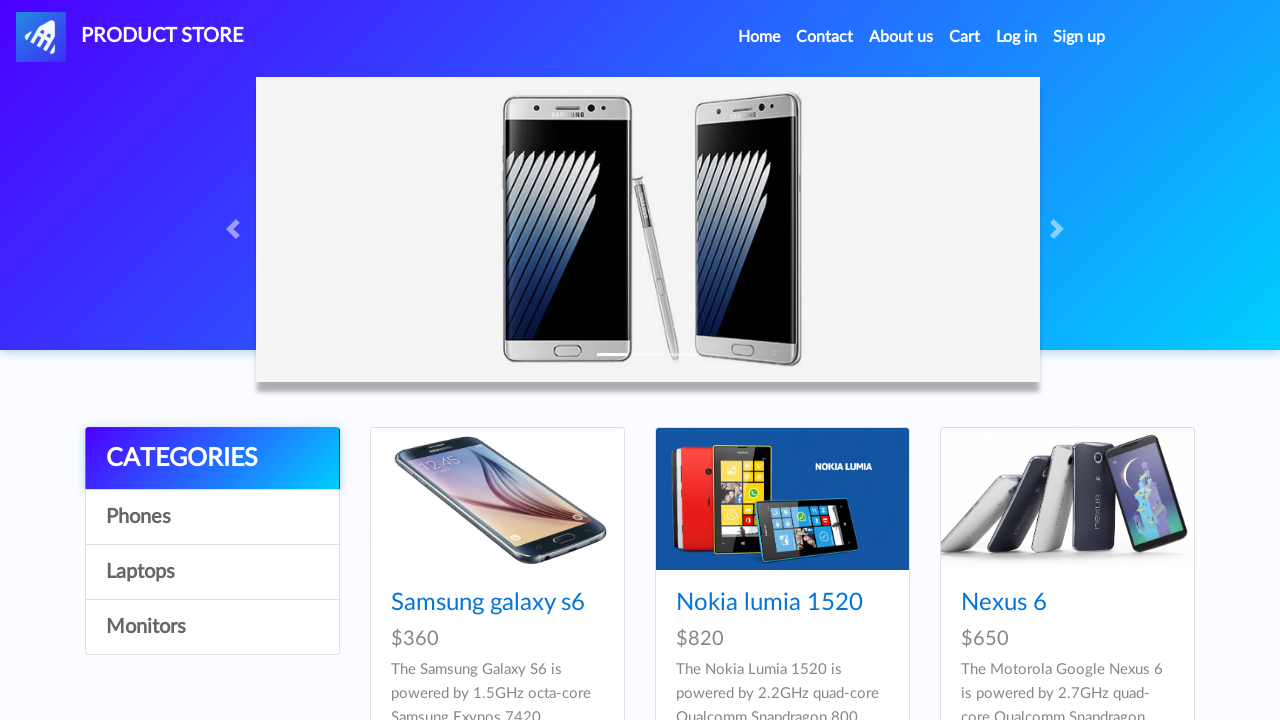

Clicked DemoBlaze logo/home link at (130, 37) on #nava
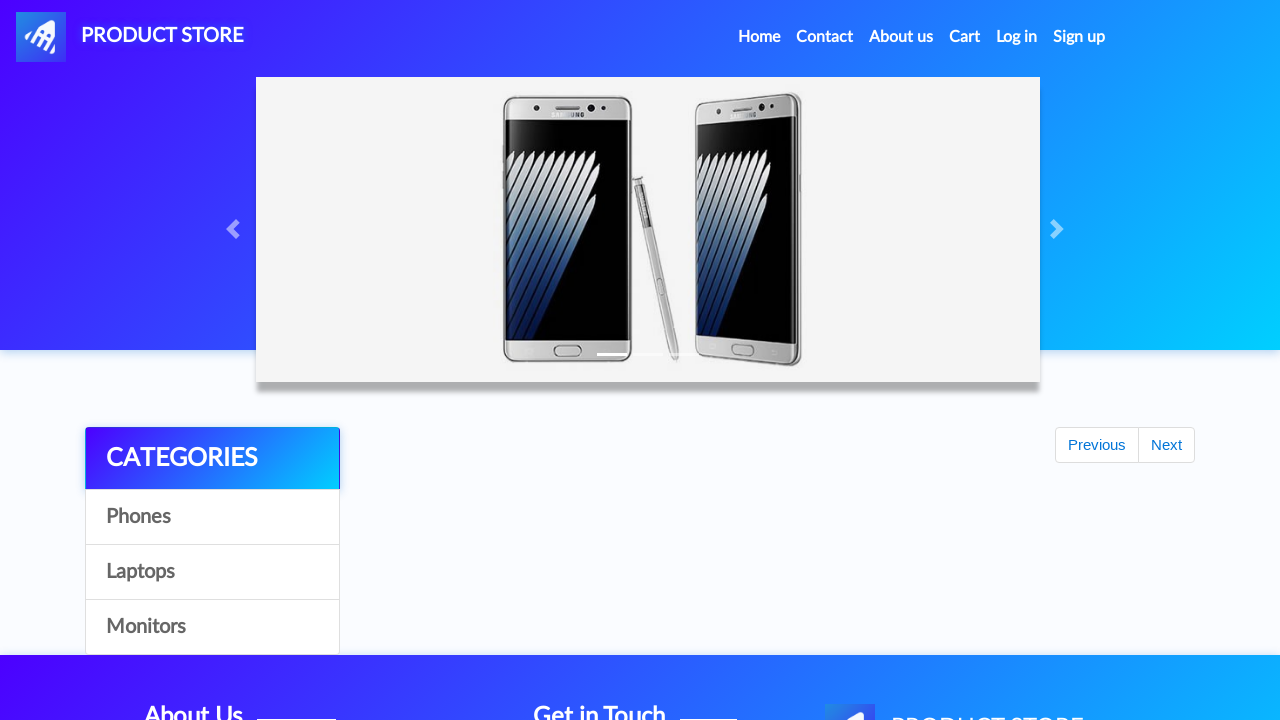

Page loaded (domcontentloaded state)
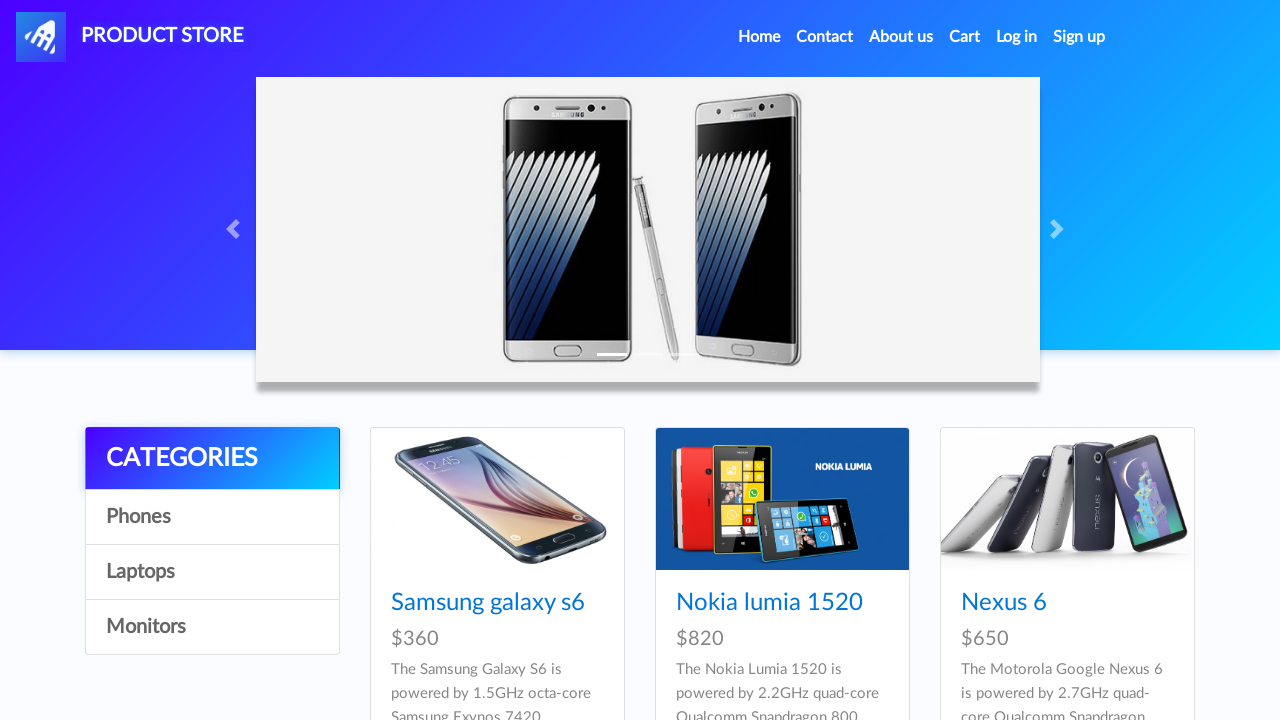

Category items are displayed in the navigation
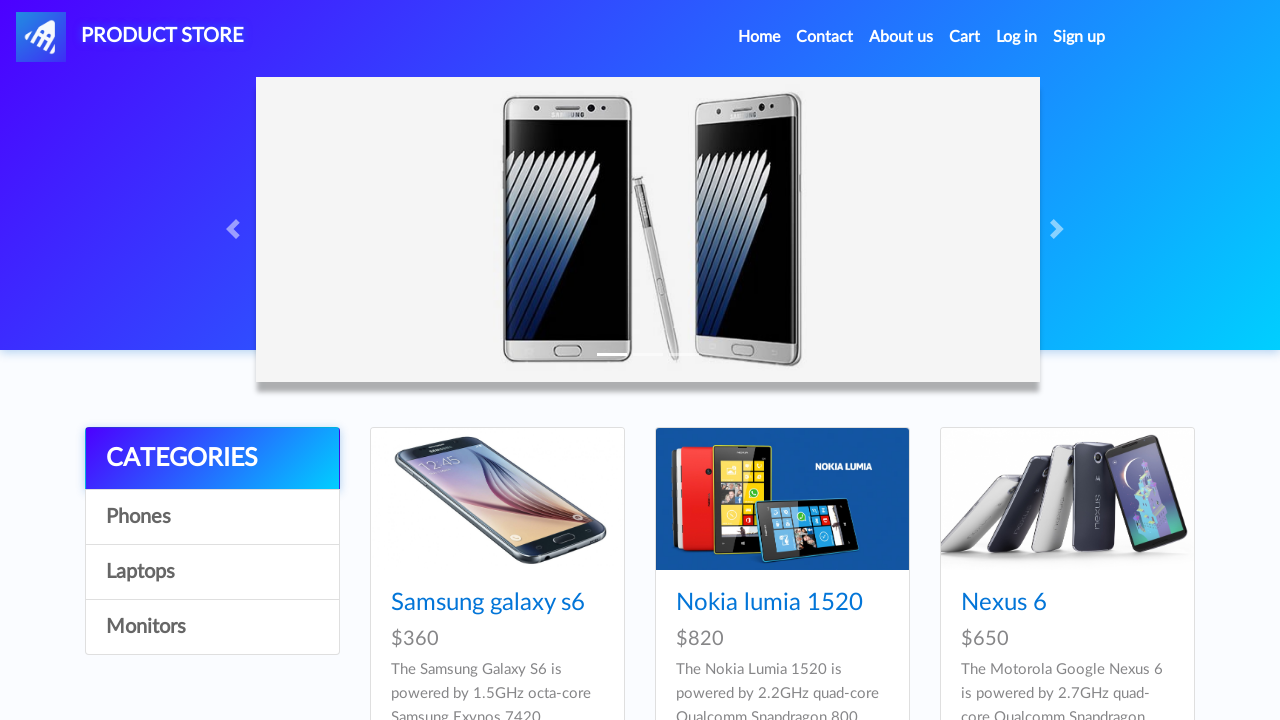

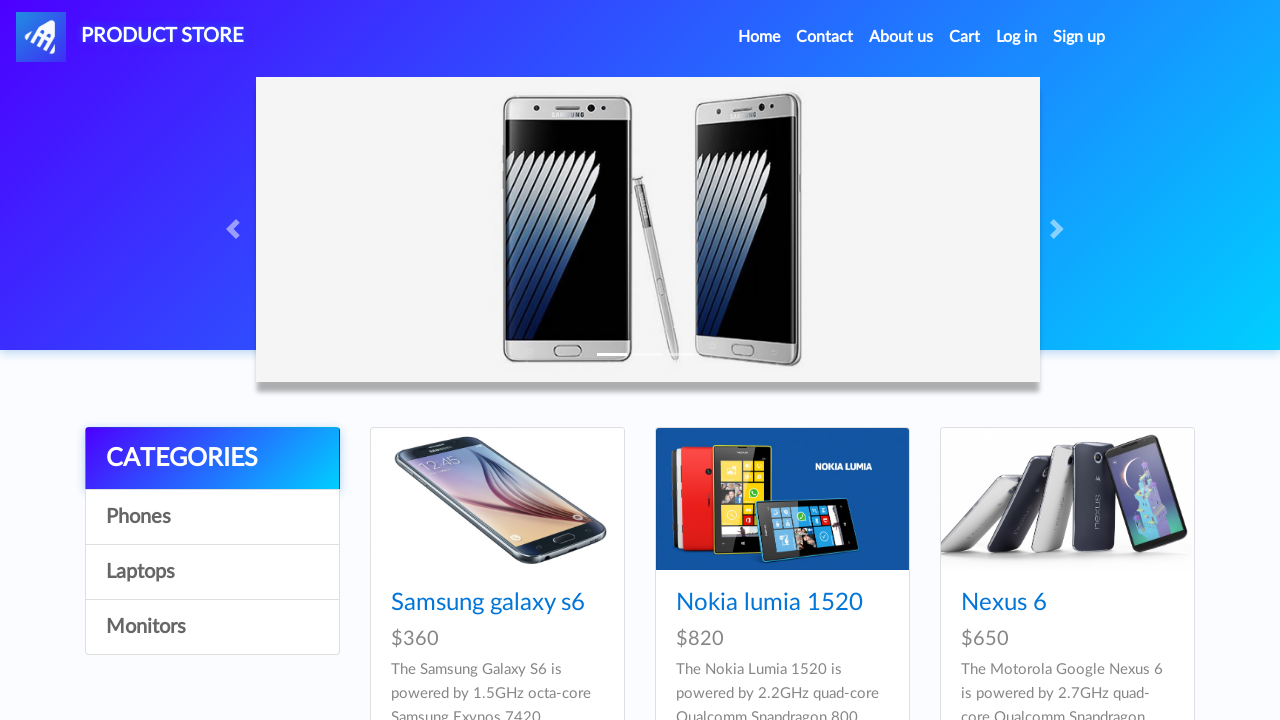